Tests form filling functionality on a demo QA site by entering username, email, current address, and permanent address into a text box form.

Starting URL: https://demoqa.com/text-box

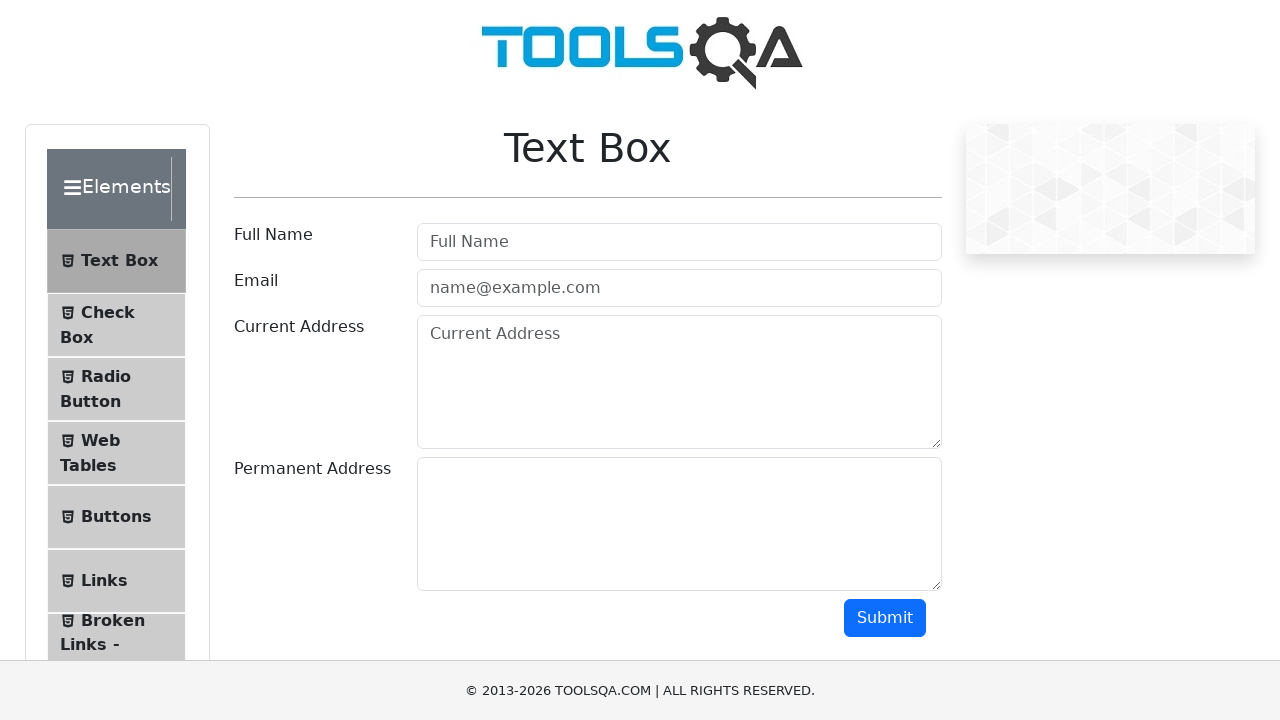

Filled username field with 'Test Username...' on #userName
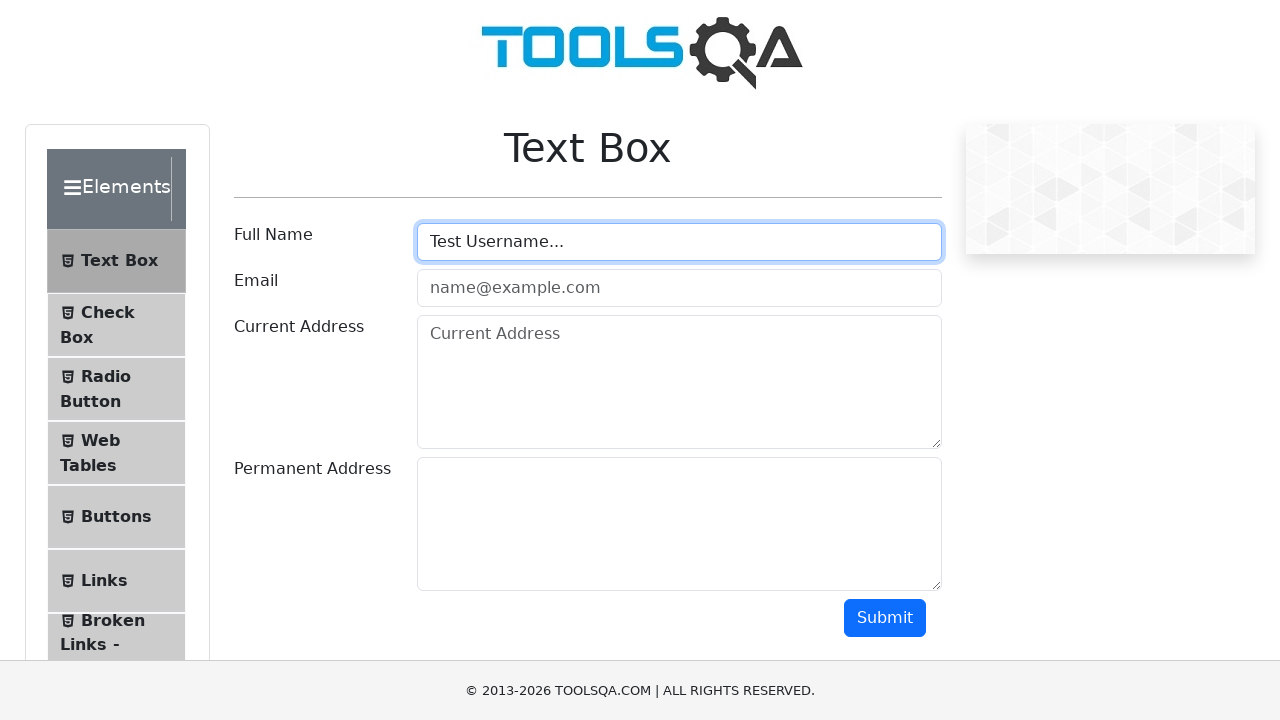

Filled email field with 'Test Email...' on [placeholder="name@example.com"]
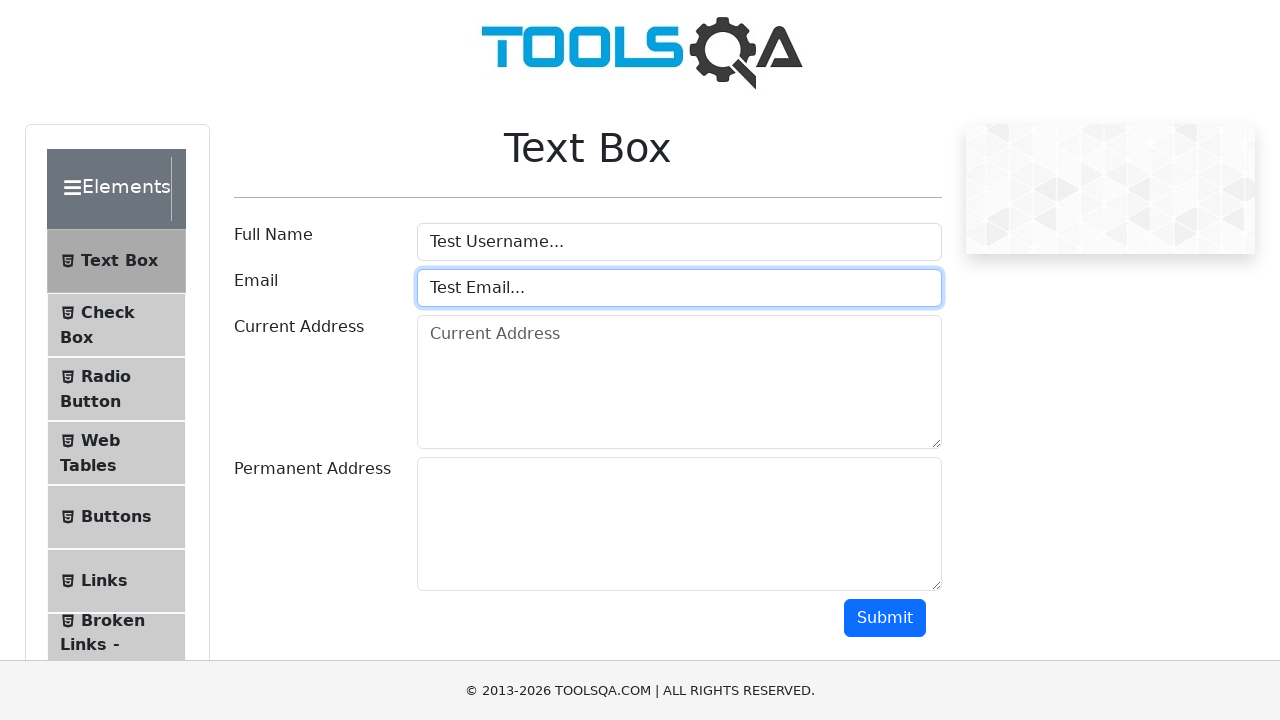

Filled current address field with 'This is the current address: ' on #currentAddress
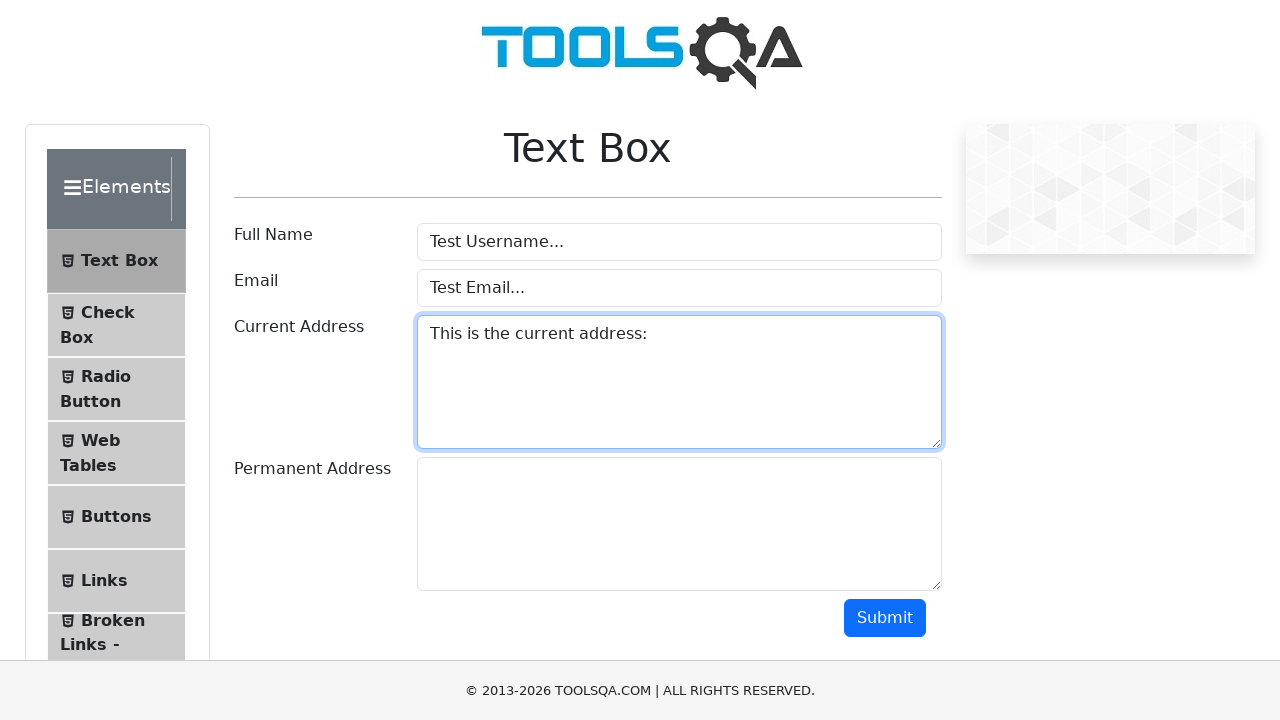

Filled permanent address field with 'This is the permanent address: ' on #permanentAddress
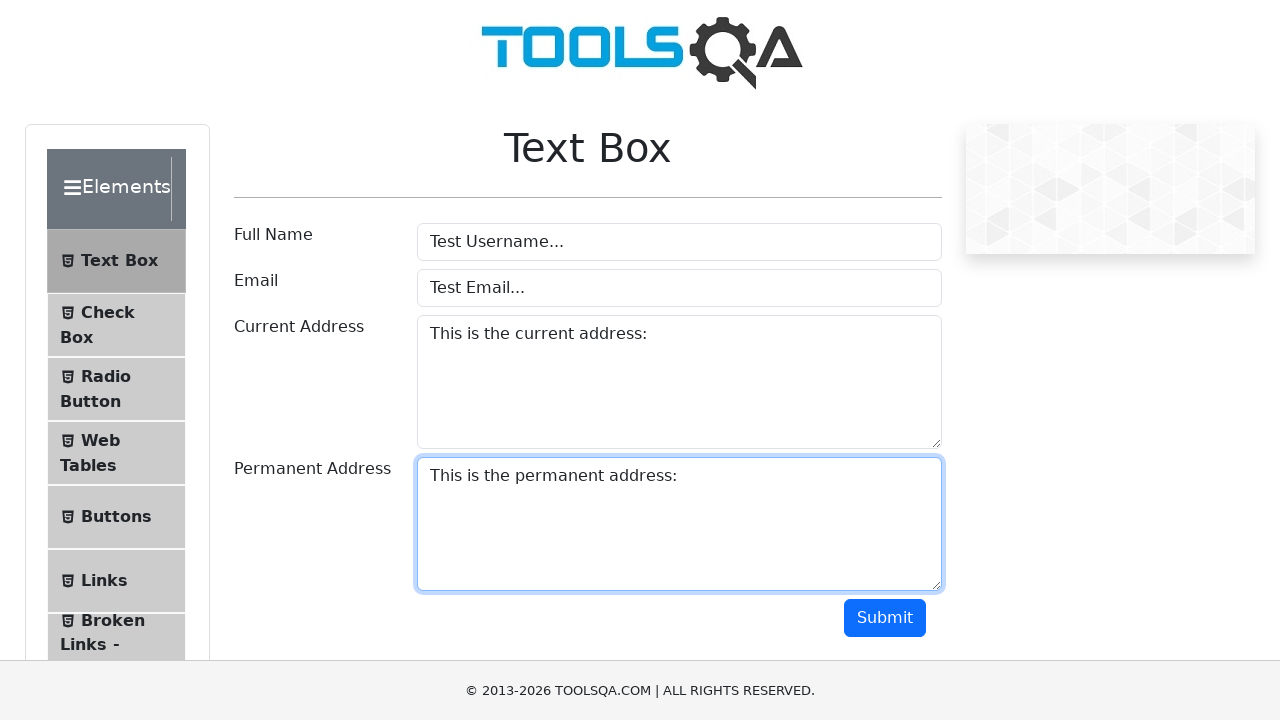

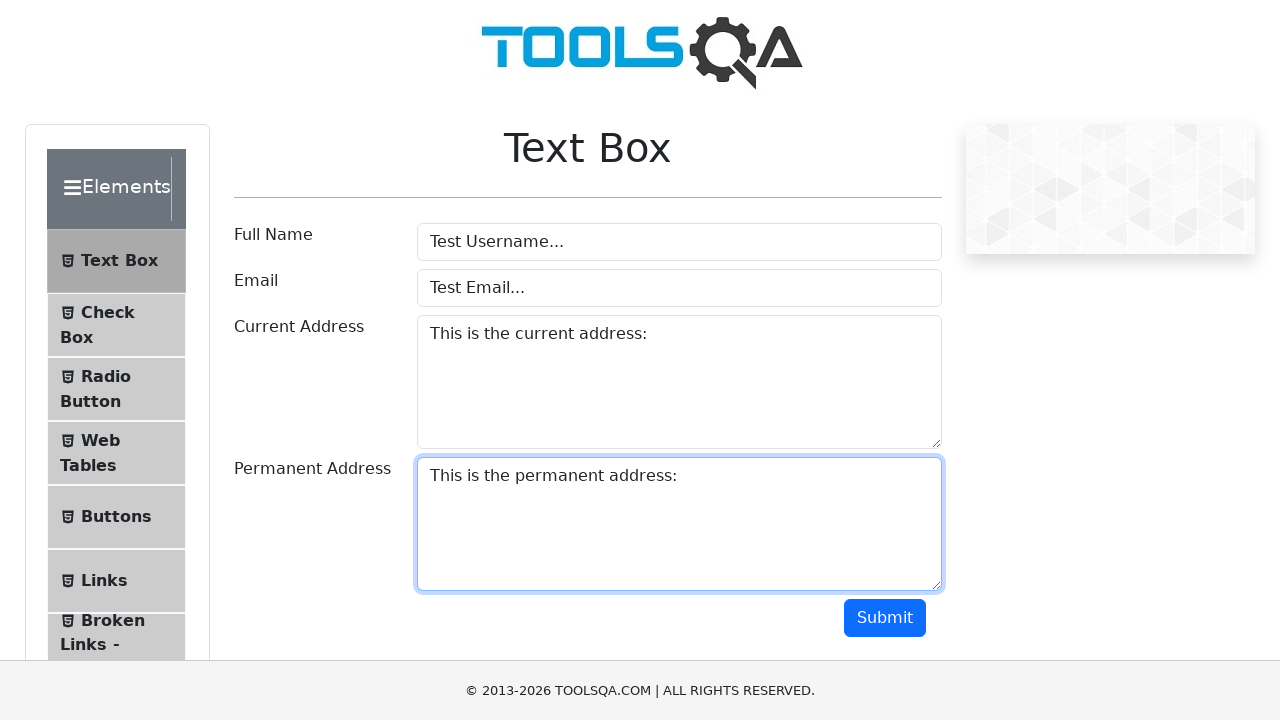